Tests a form submission by filling various input fields including name, address, email, phone, and job details, then submits the form

Starting URL: https://bonigarcia.dev/selenium-webdriver-java/data-types.html

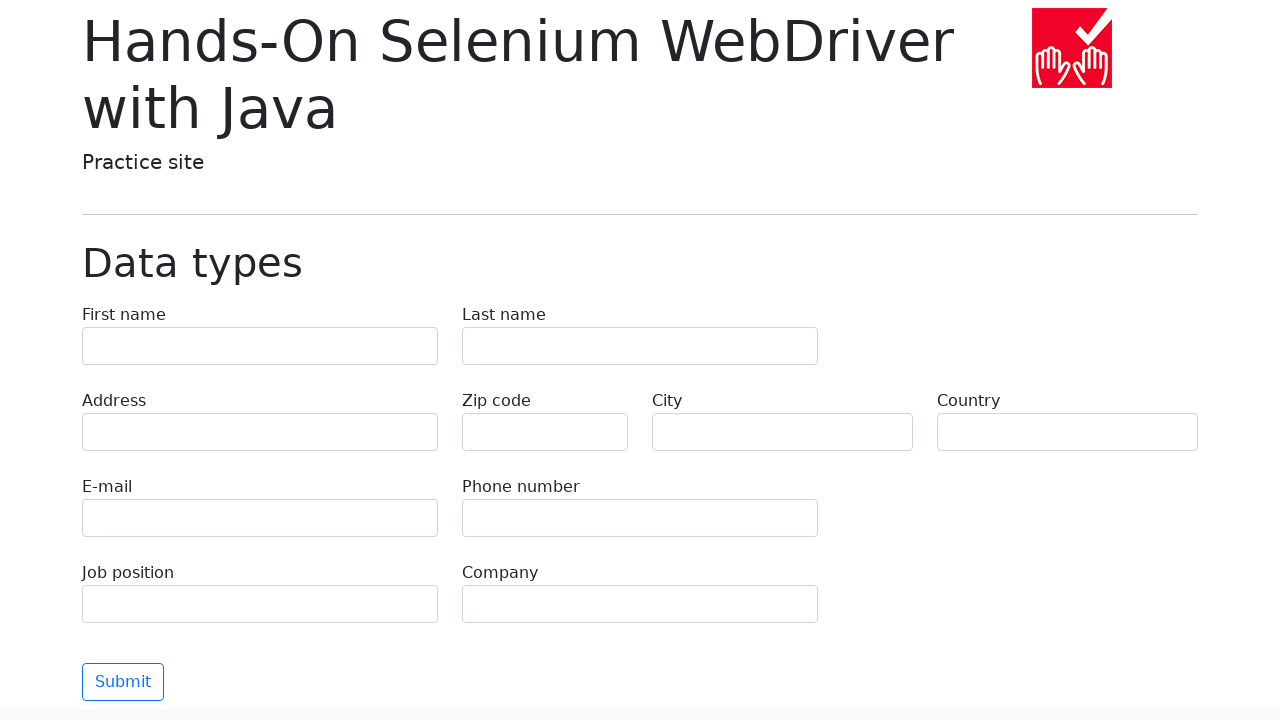

Filled first name field with 'Иван' on [name="first-name"]
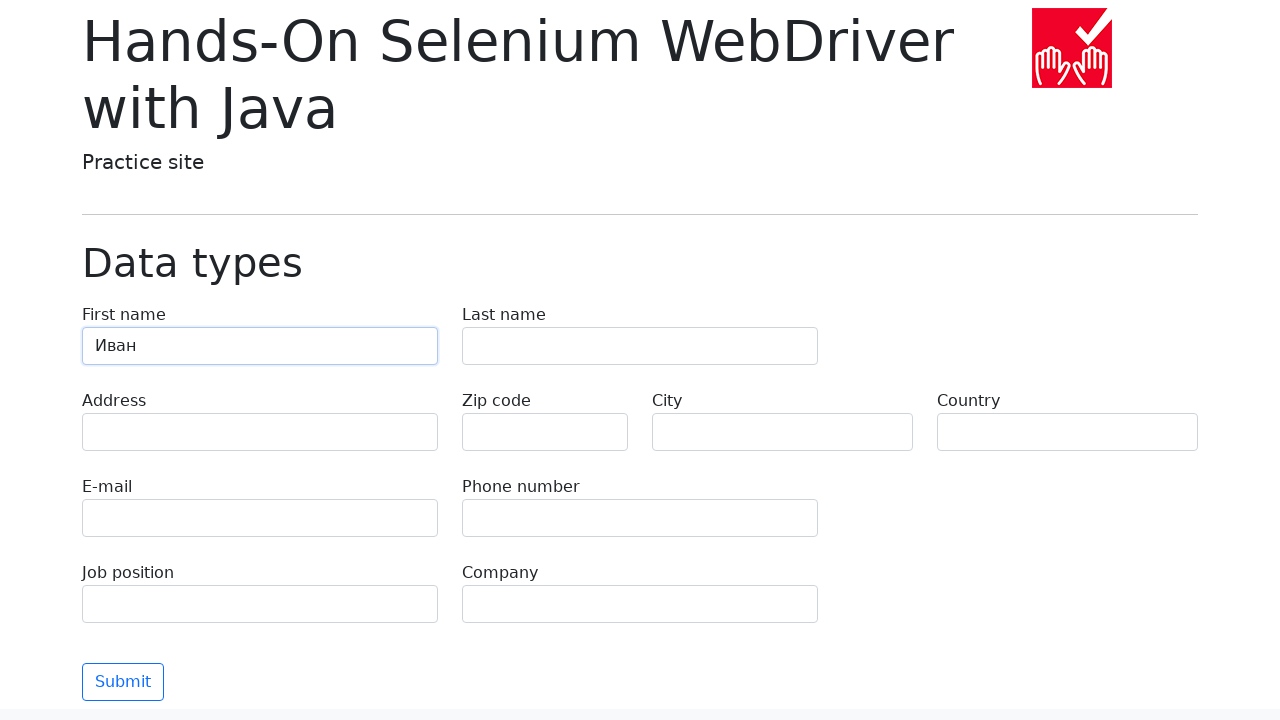

Filled last name field with 'Петров' on [name="last-name"]
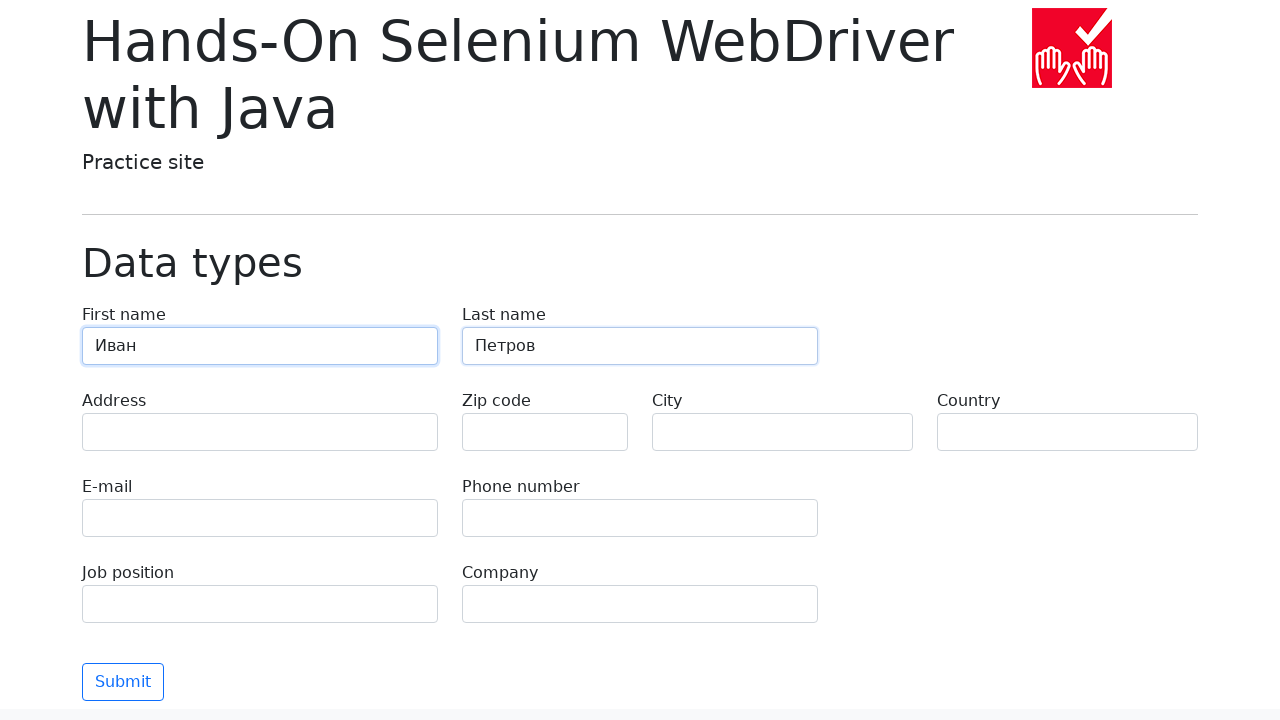

Filled address field with 'Ленина, 55-3' on [name="address"]
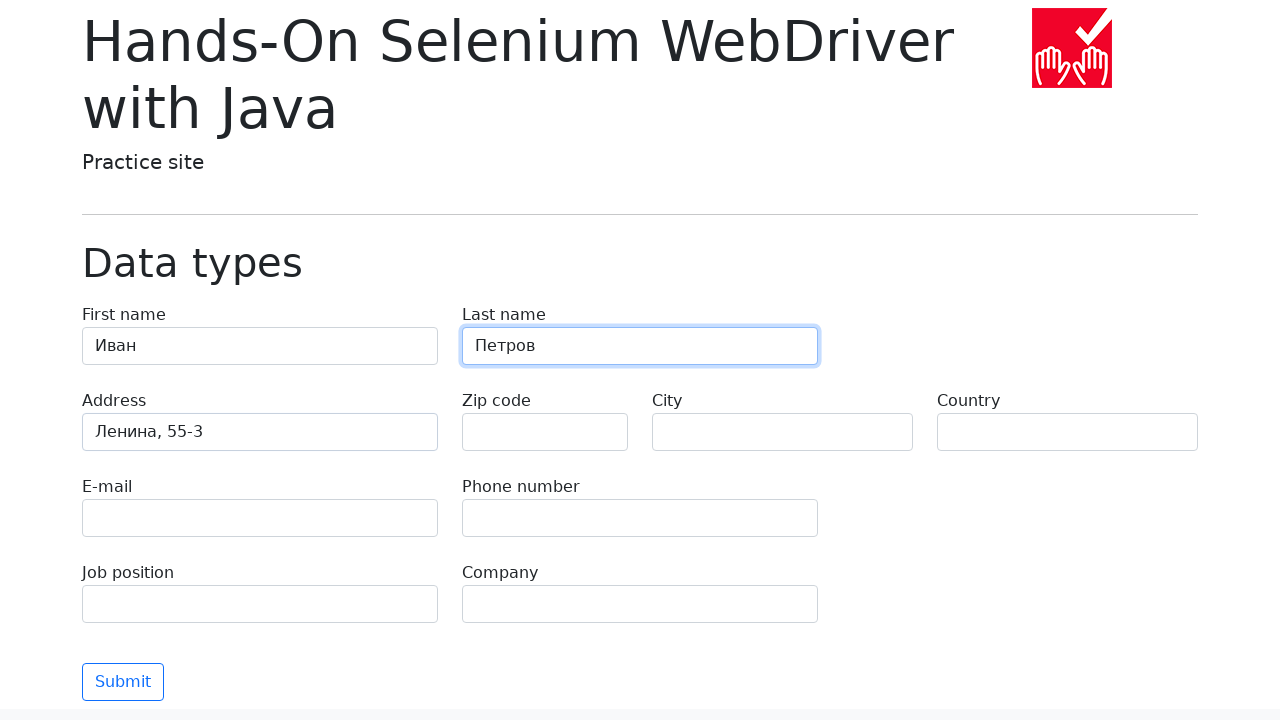

Filled email field with 'test@skypro.com' on [name="e-mail"]
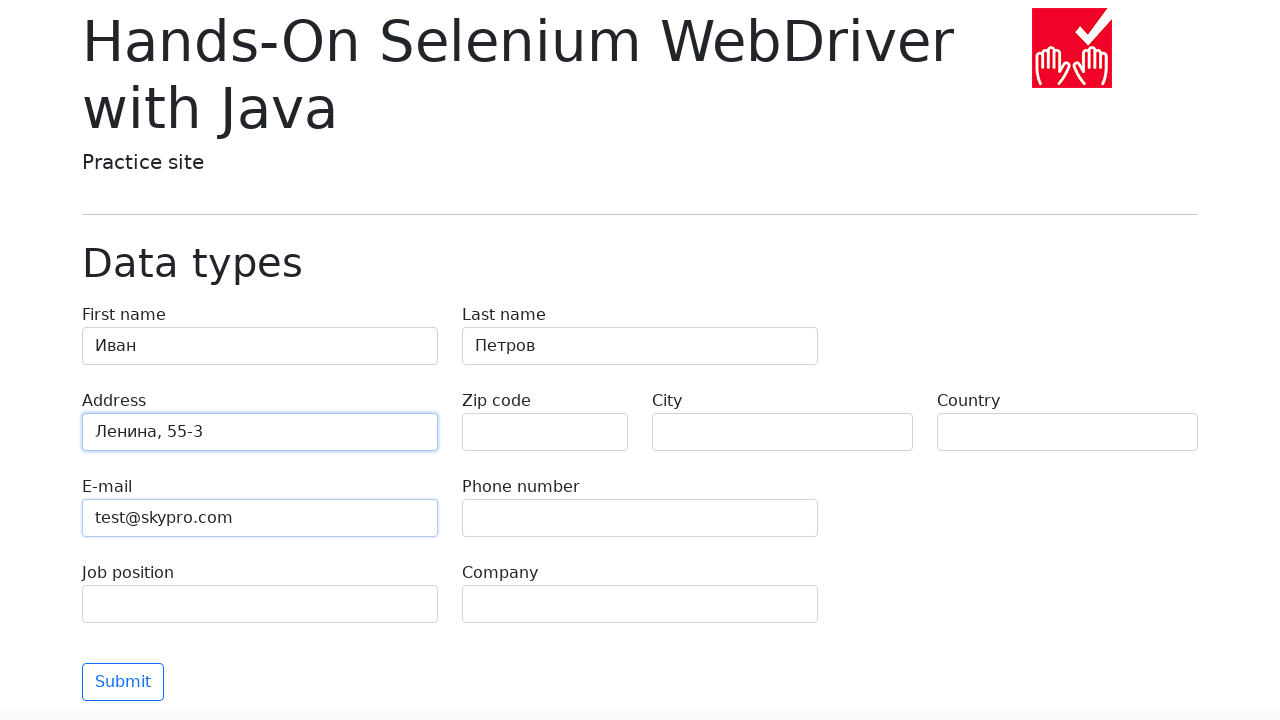

Filled phone field with '+7985899998787' on [name="phone"]
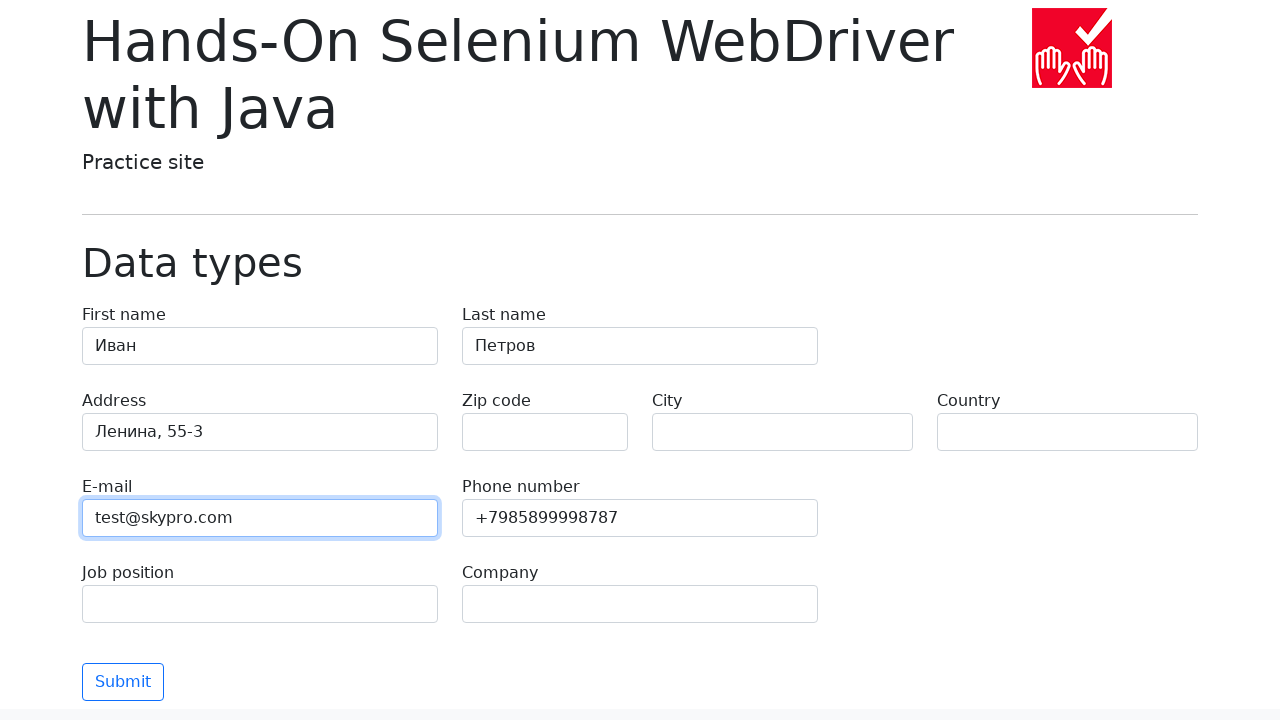

Filled city field with 'Москва' on [name="city"]
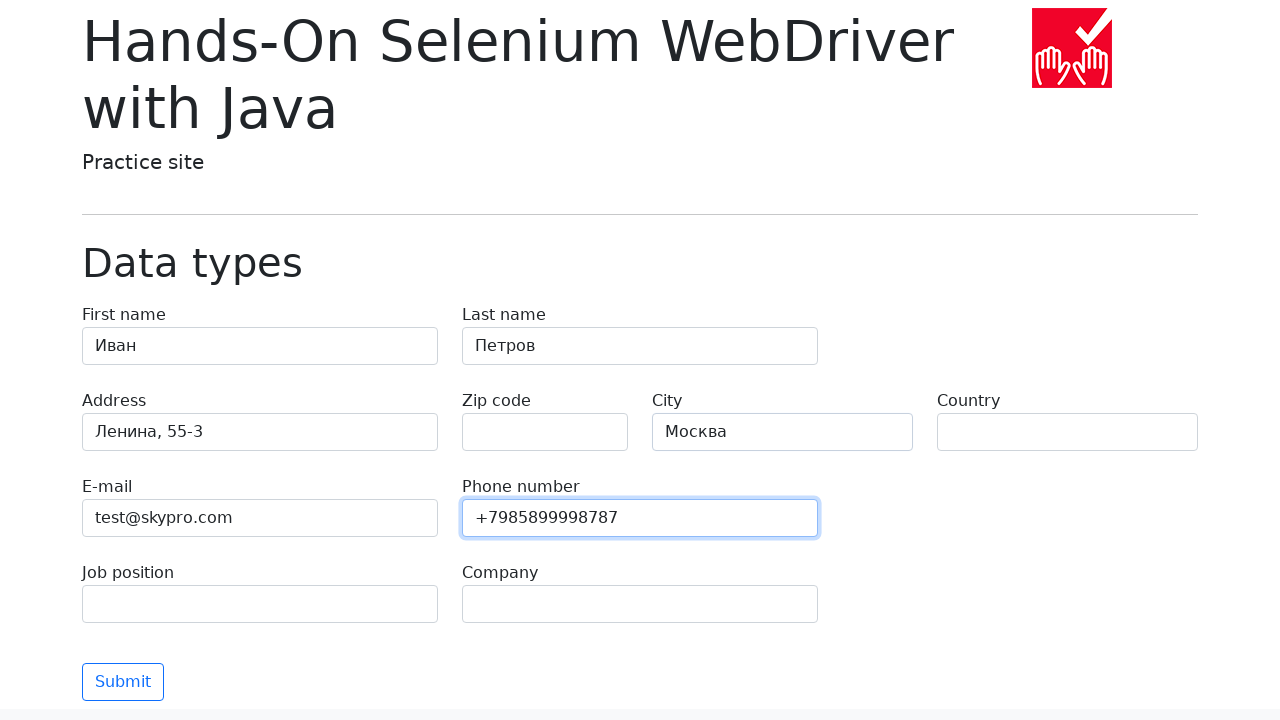

Filled country field with 'Россия' on [name="country"]
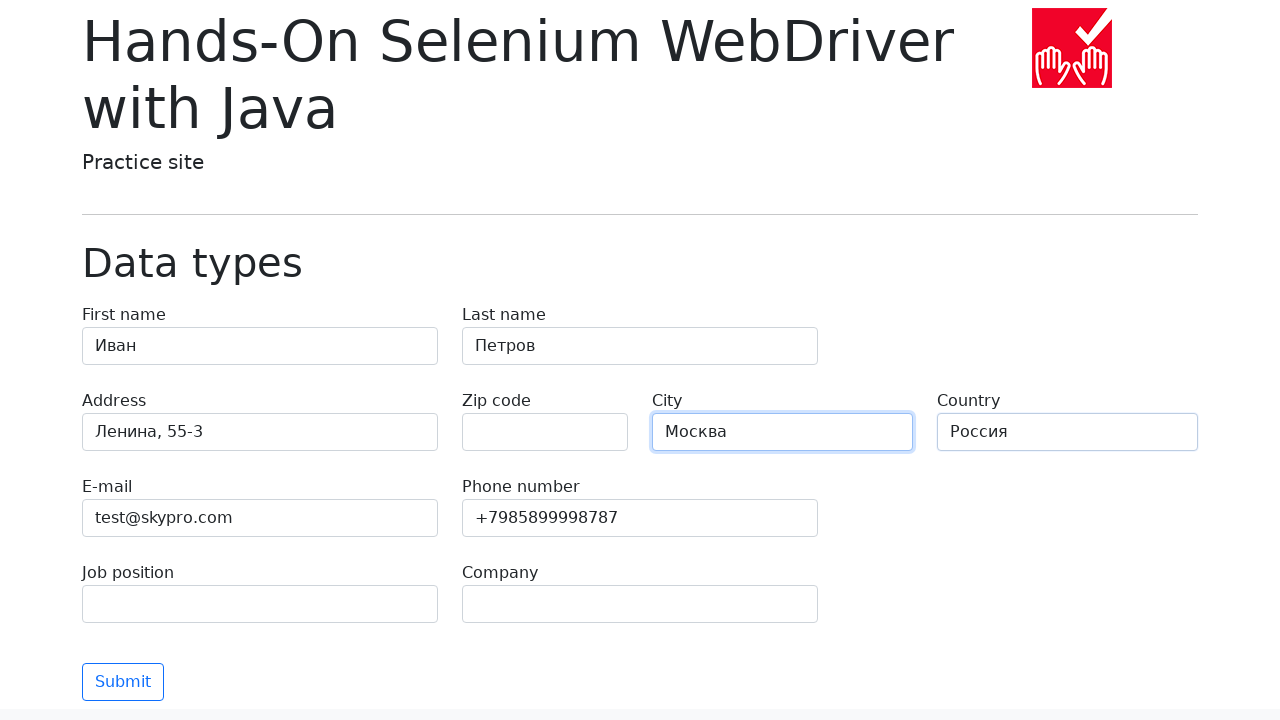

Filled job position field with 'QA' on [name="job-position"]
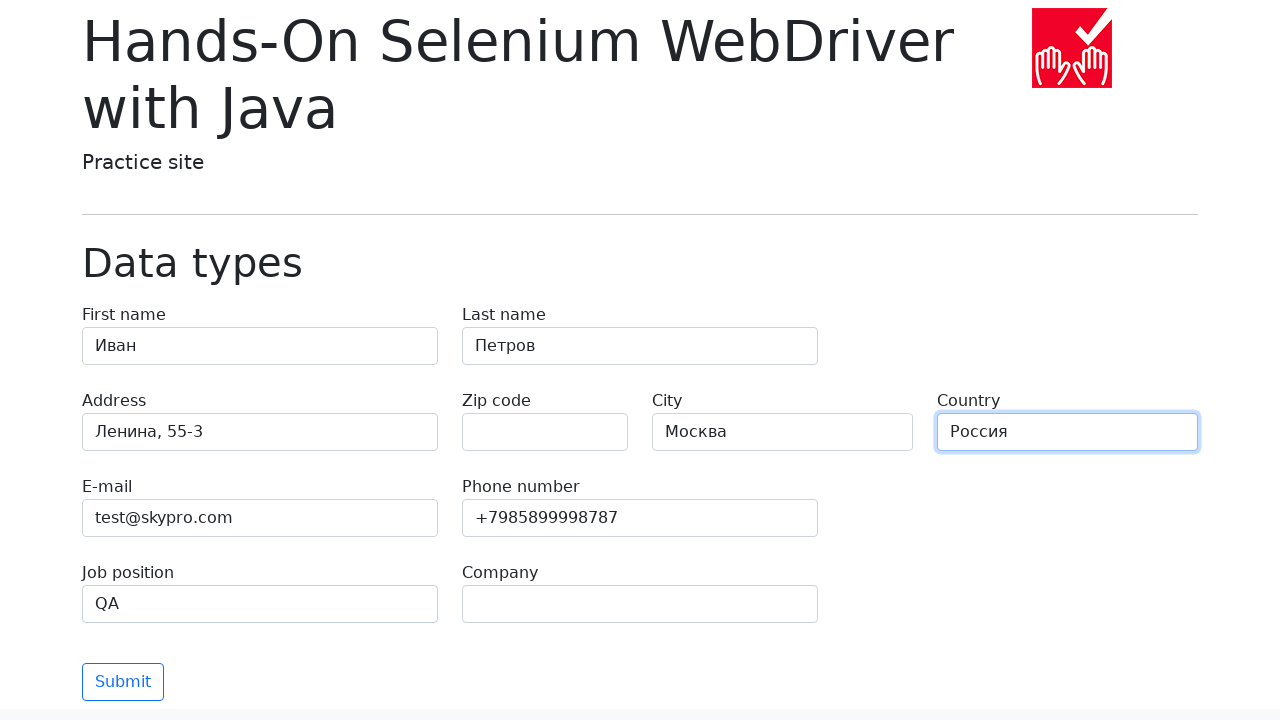

Filled company field with 'SkyPro' on [name="company"]
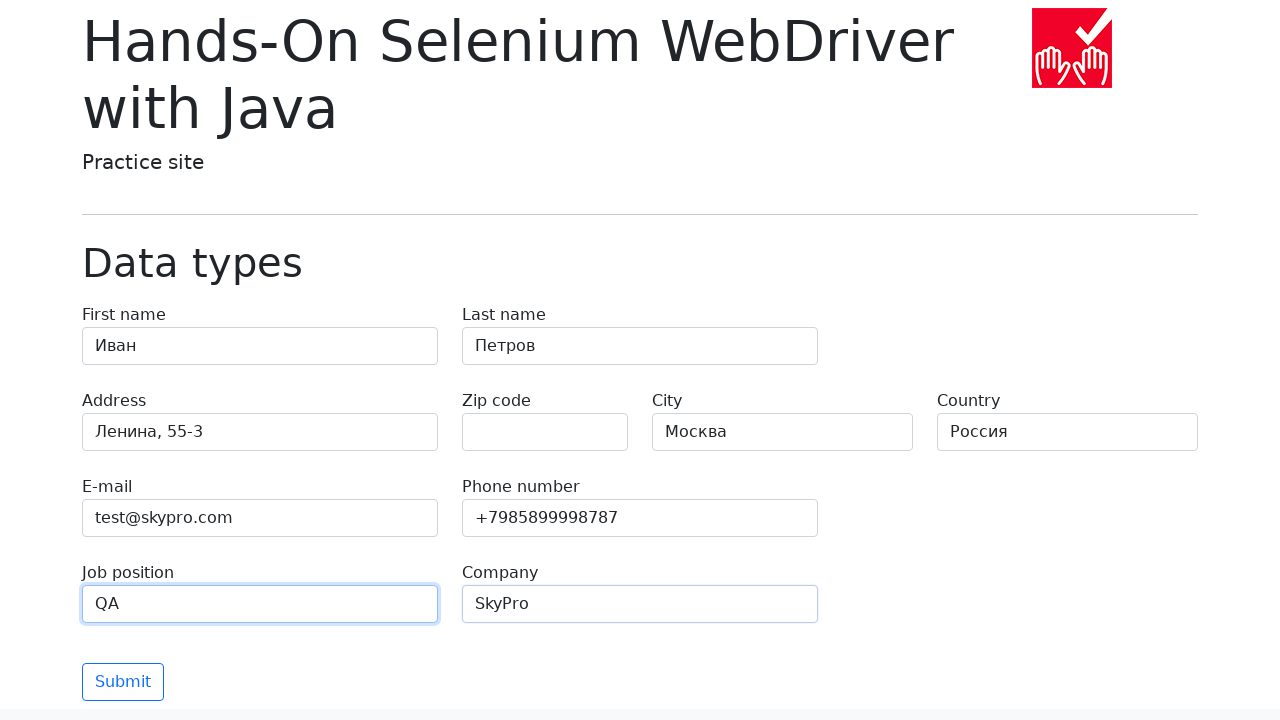

Clicked submit button to submit form at (123, 682) on [type="submit"]
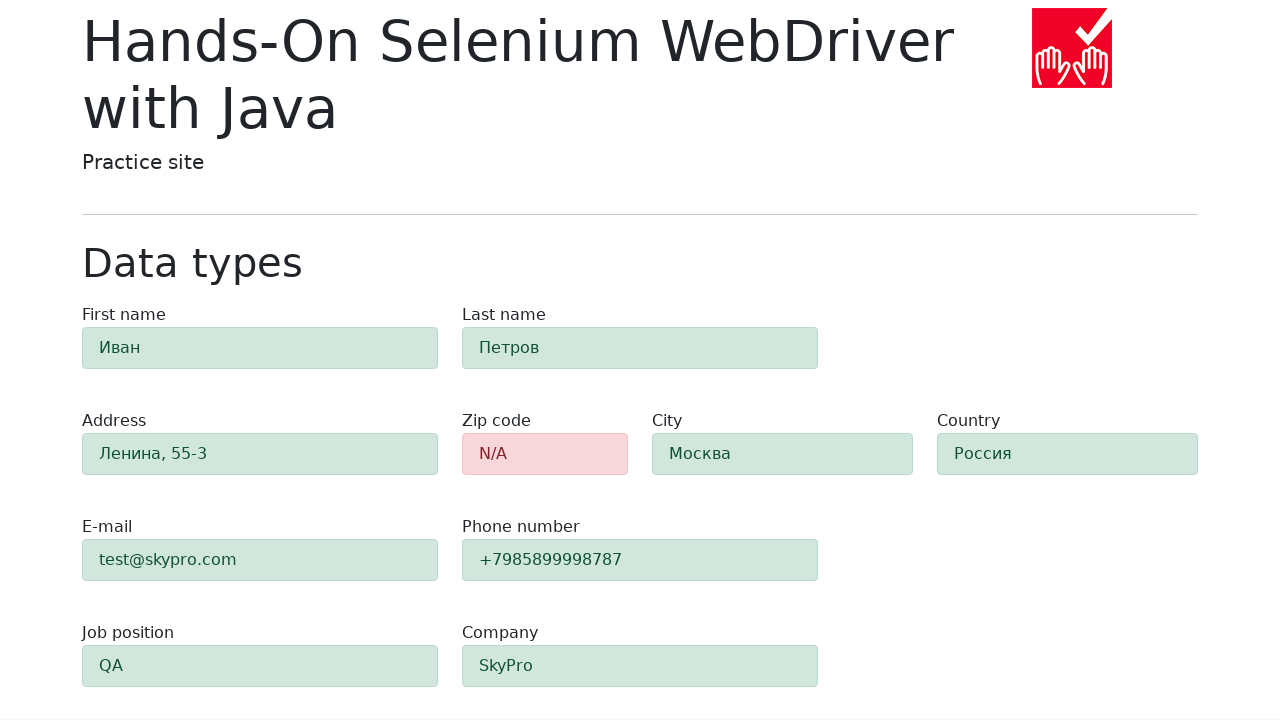

Form submission completed and alert message appeared
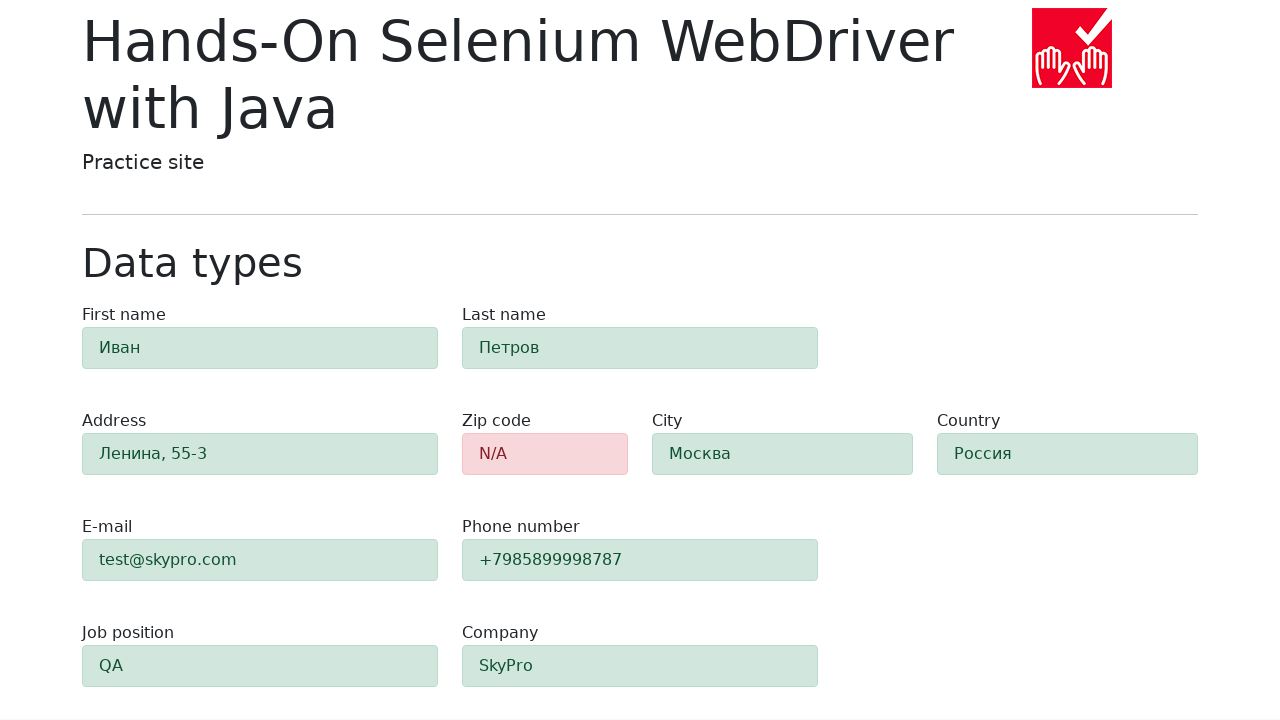

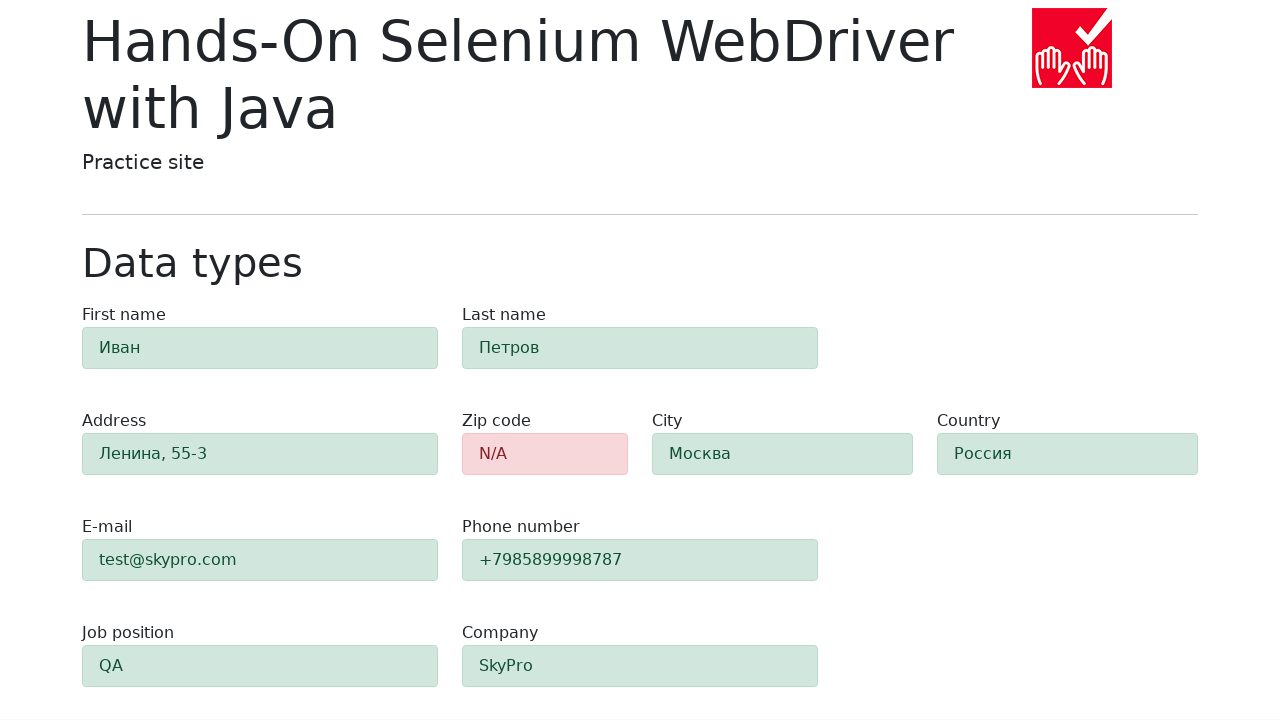